Tests the feedback form by entering name and age, submitting, and verifying the confirmation page shows the entered values

Starting URL: https://kristinek.github.io/site/tasks/provide_feedback

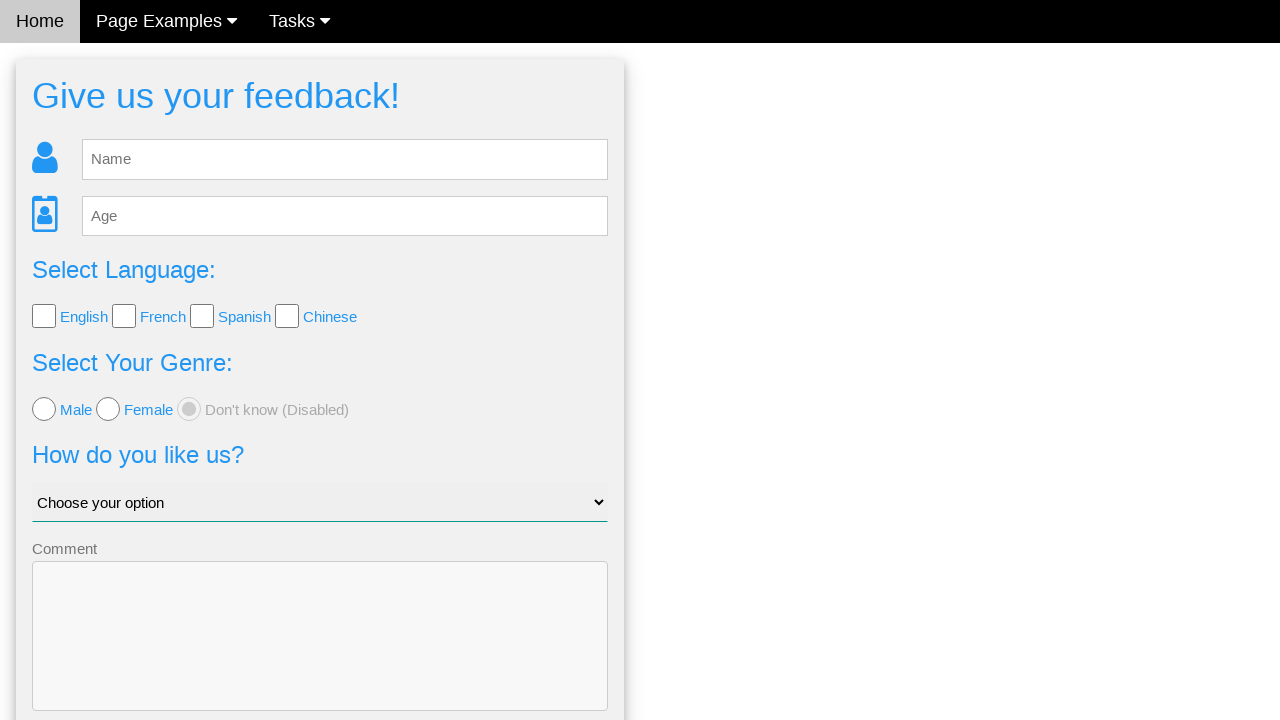

Cleared name input field on #fb_name
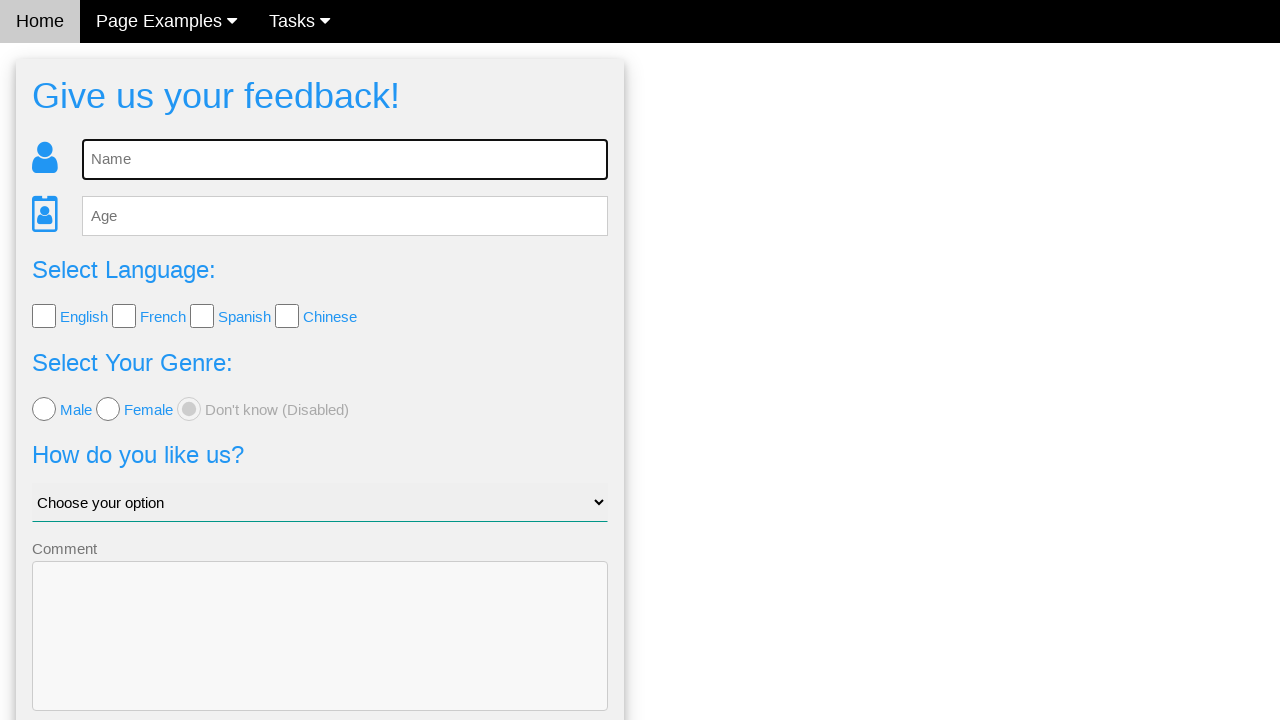

Entered 'Maria Garcia' in name field on #fb_name
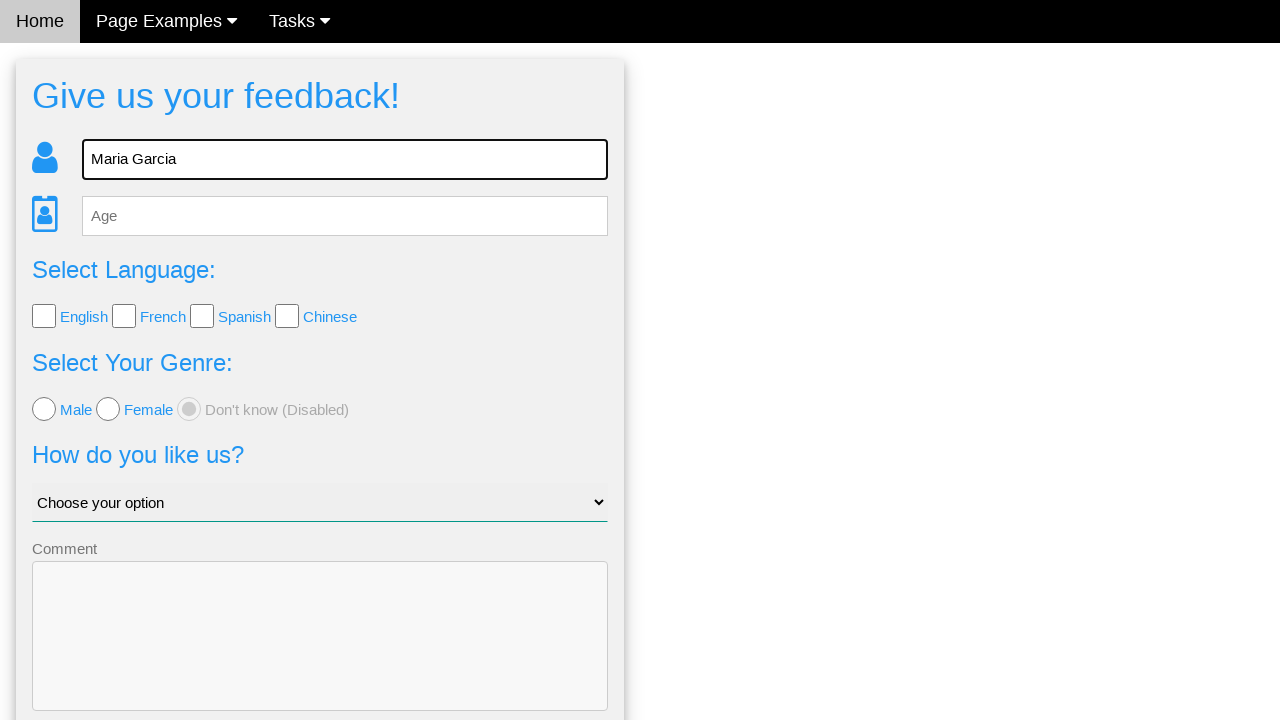

Cleared age input field on #fb_age
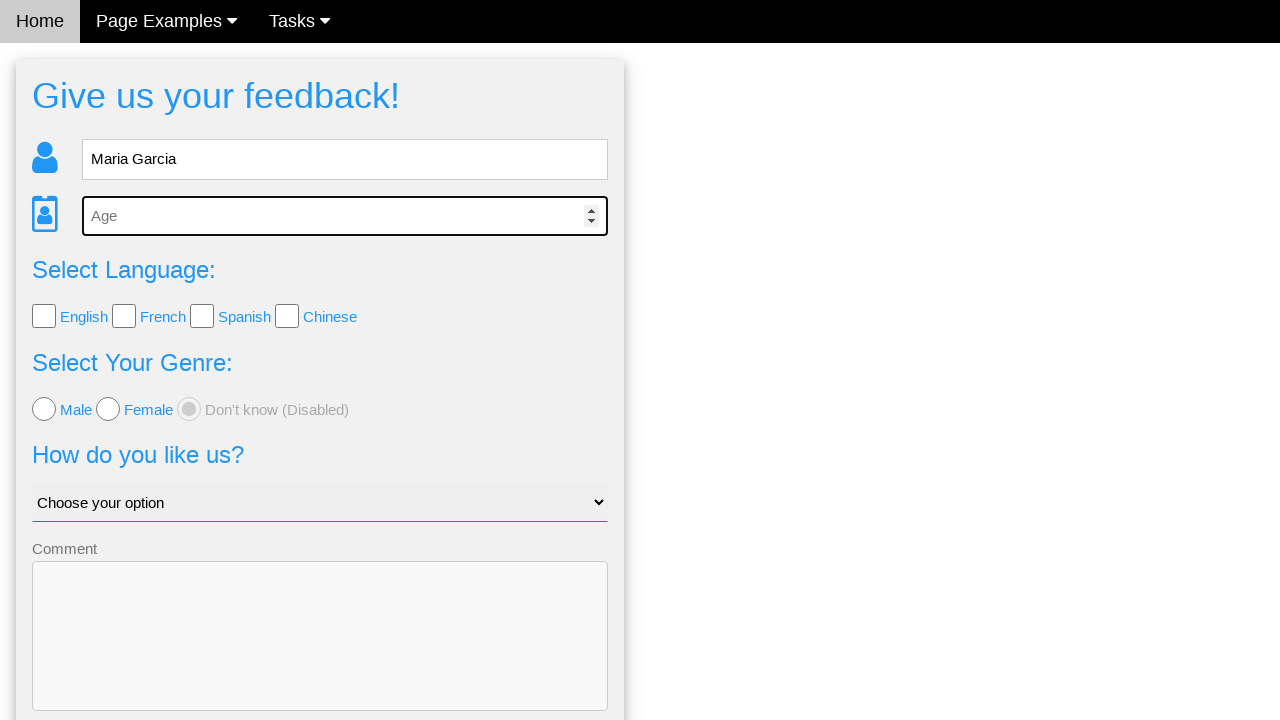

Entered '30' in age field on #fb_age
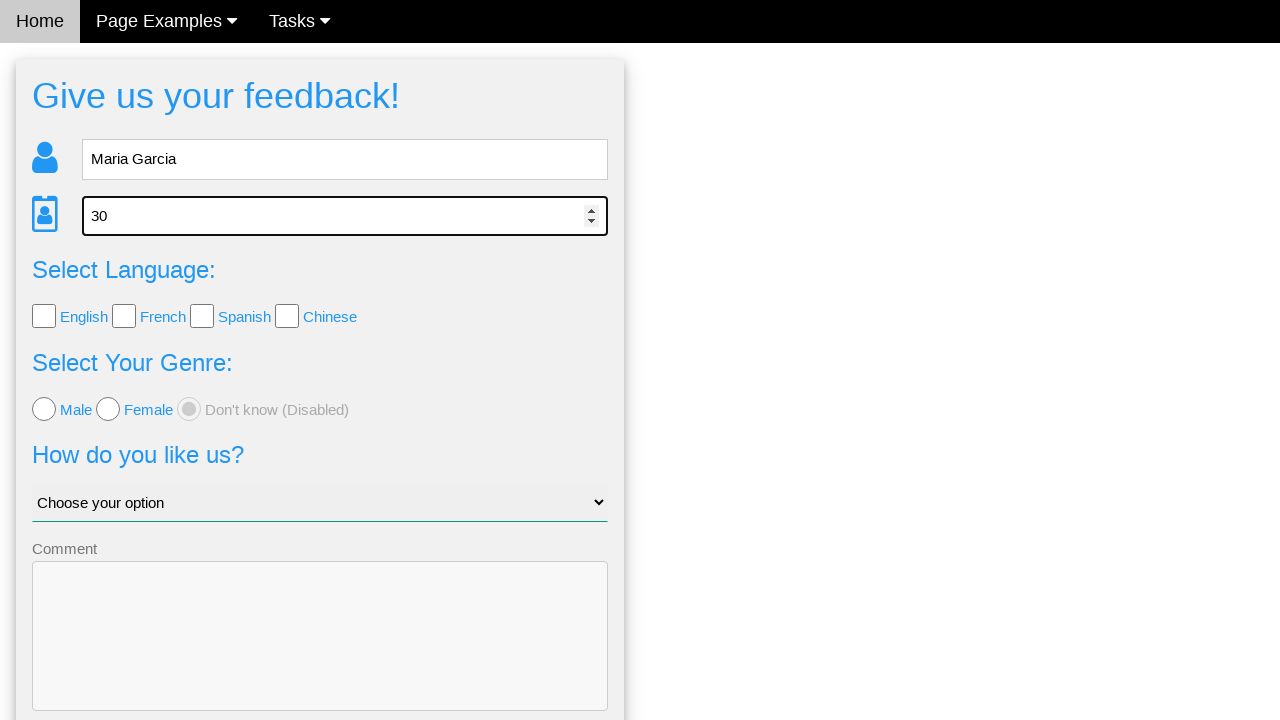

Clicked send feedback button at (320, 656) on .w3-btn-block
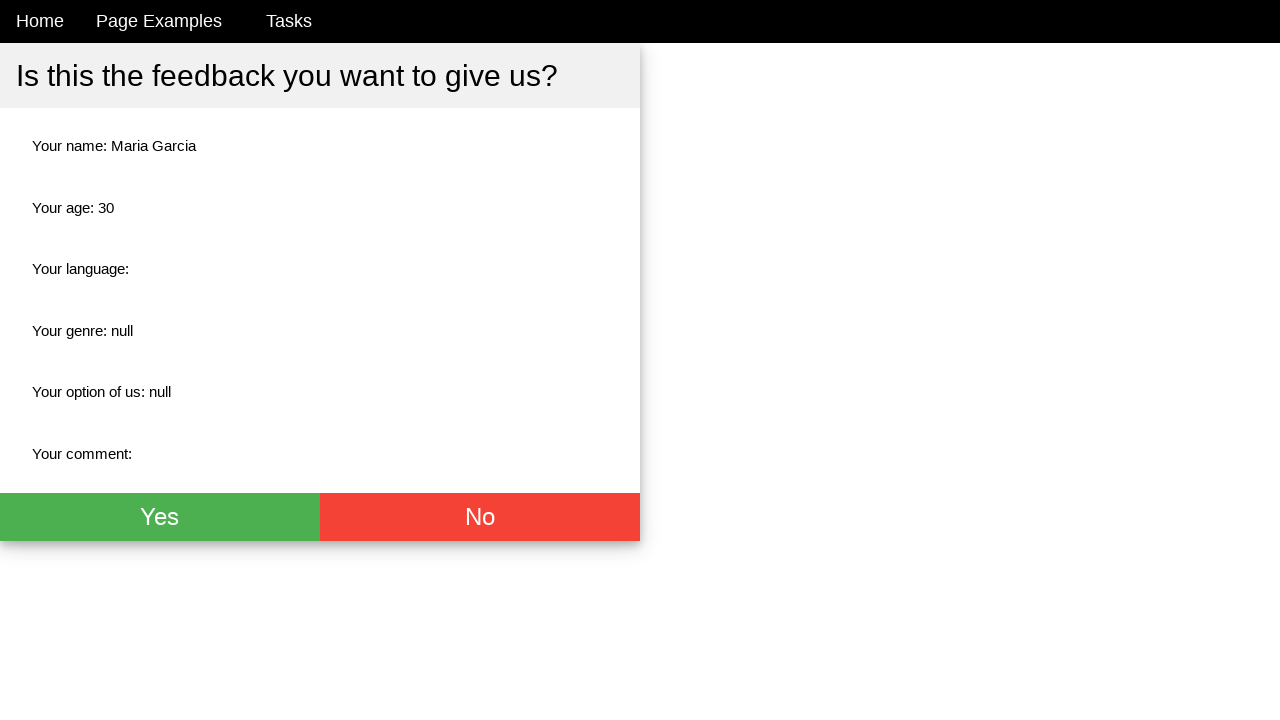

Waited for name confirmation element to appear
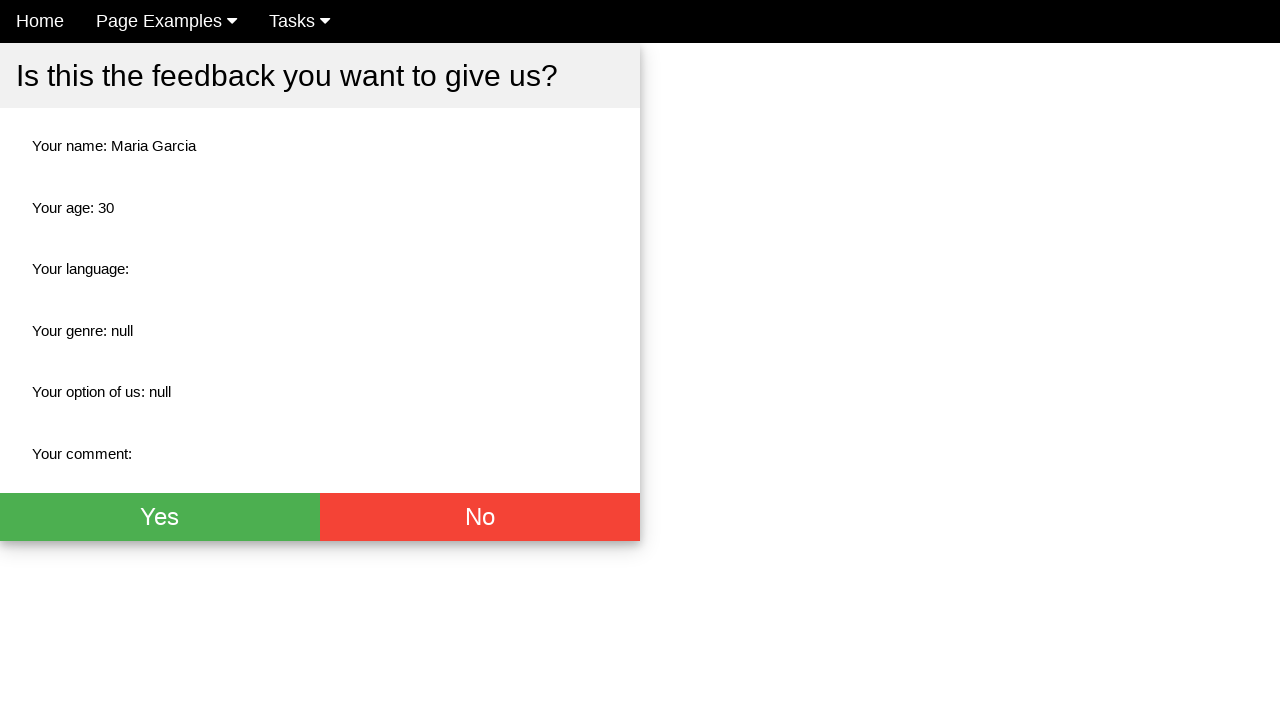

Waited for age confirmation element to appear
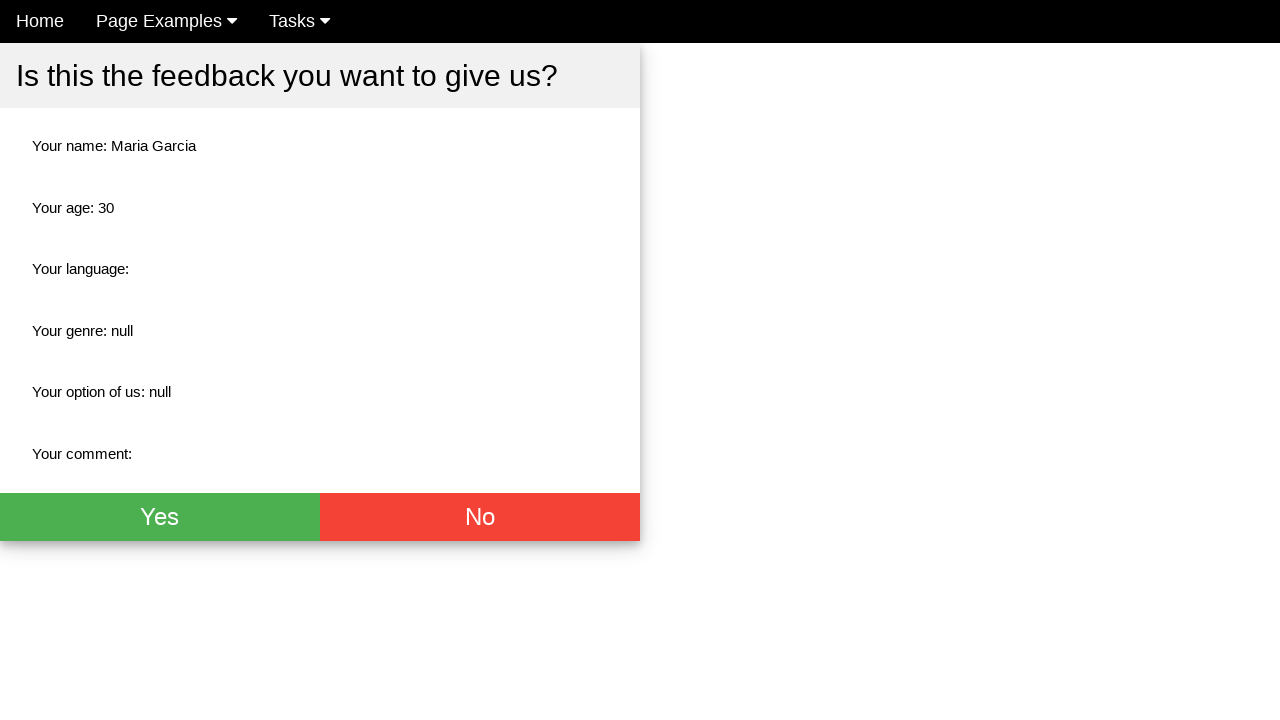

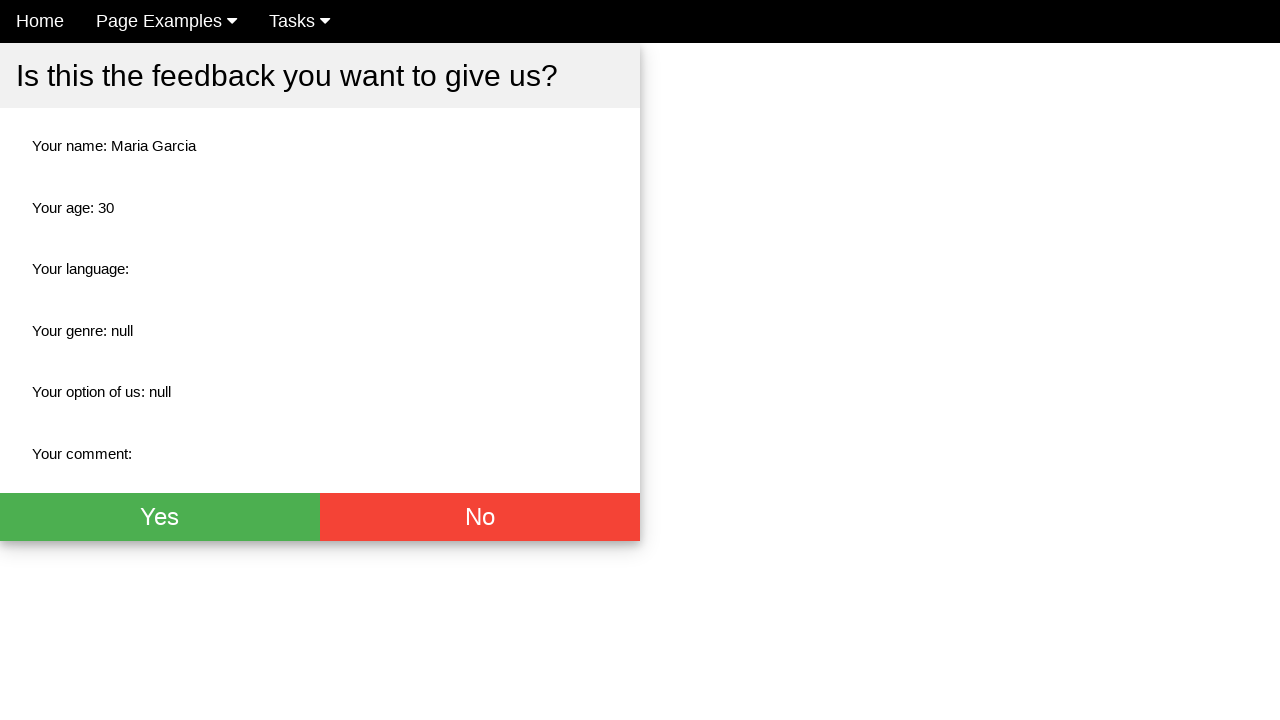